Opens a simulation/test page and clicks on a desktop icon element within the simulation interface.

Starting URL: http://testoutlivecontent.blob.core.windows.net/netpro2018v5-en-us/en-us/sims/typescriptv1/netpro2018v5/simstartup_webpack.html?package=netpro2018v5windowspackage&sim=ipademail_np5&dev=true&automation=true

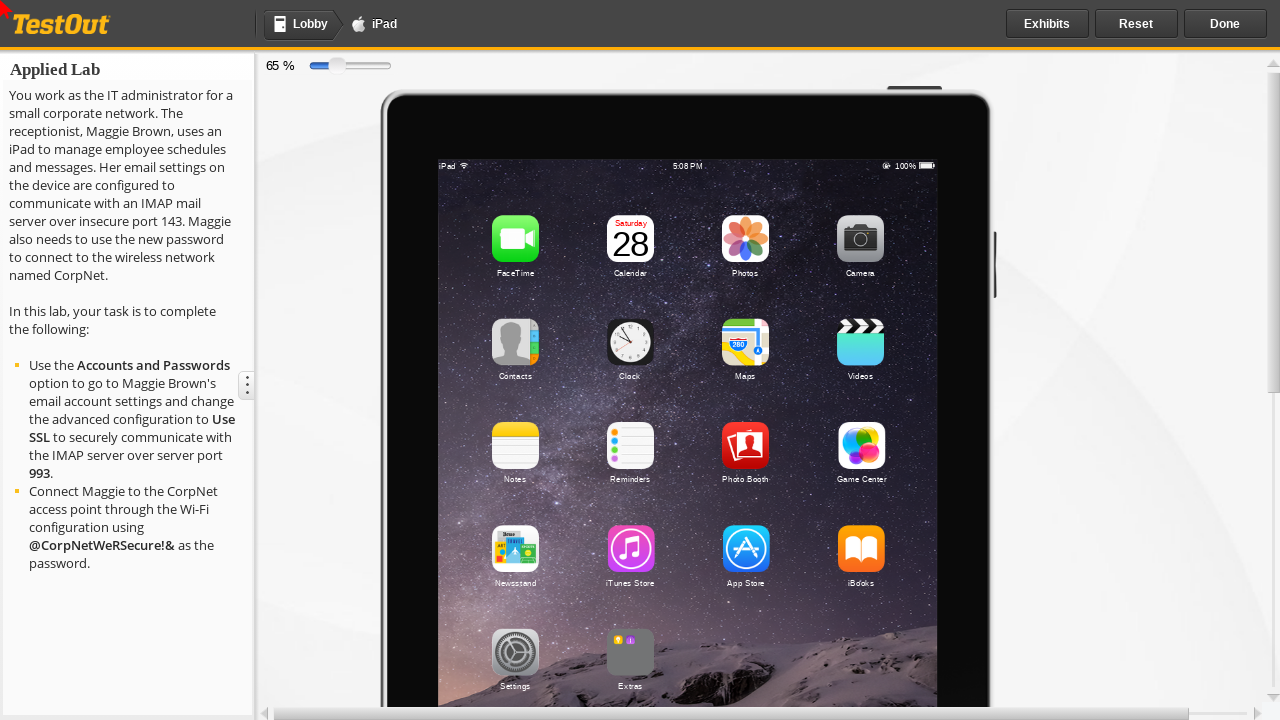

Navigated to simulation test page
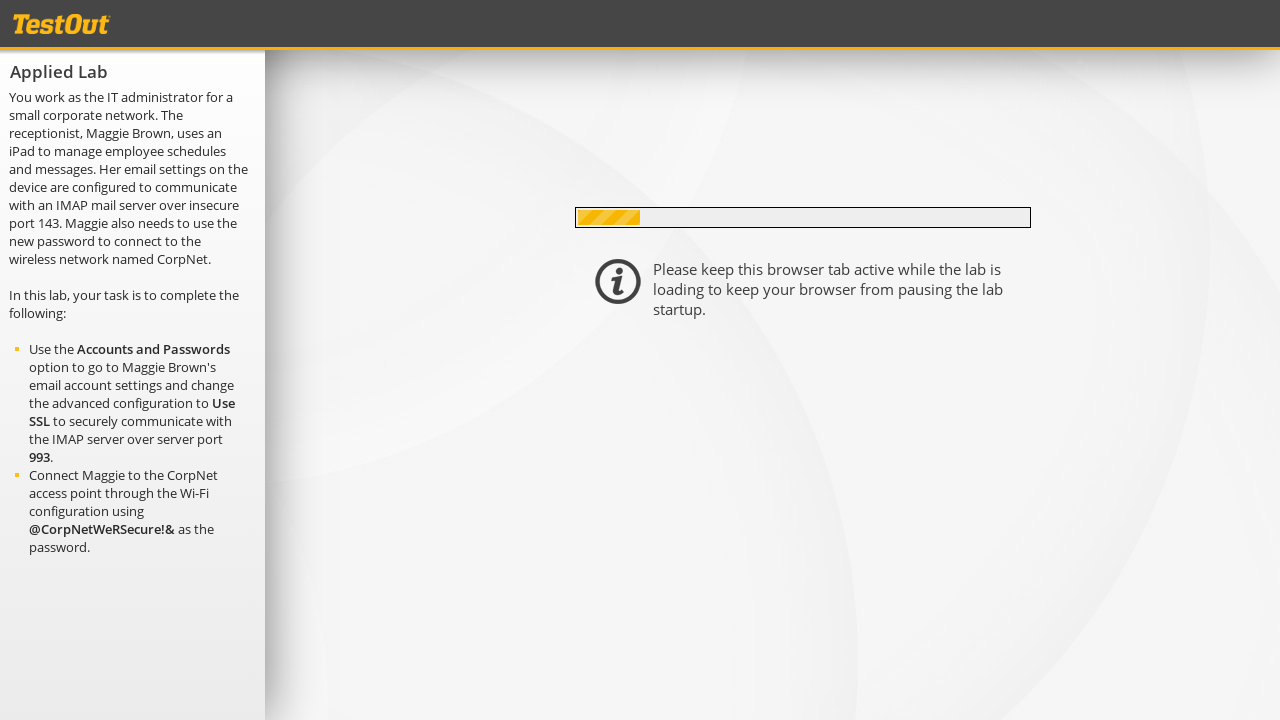

Clicked on desktop icon element within simulation interface at (515, 652) on xpath=//*[@id='wpDesktop.DesktopIcon15.Grid.gContent.imImage']
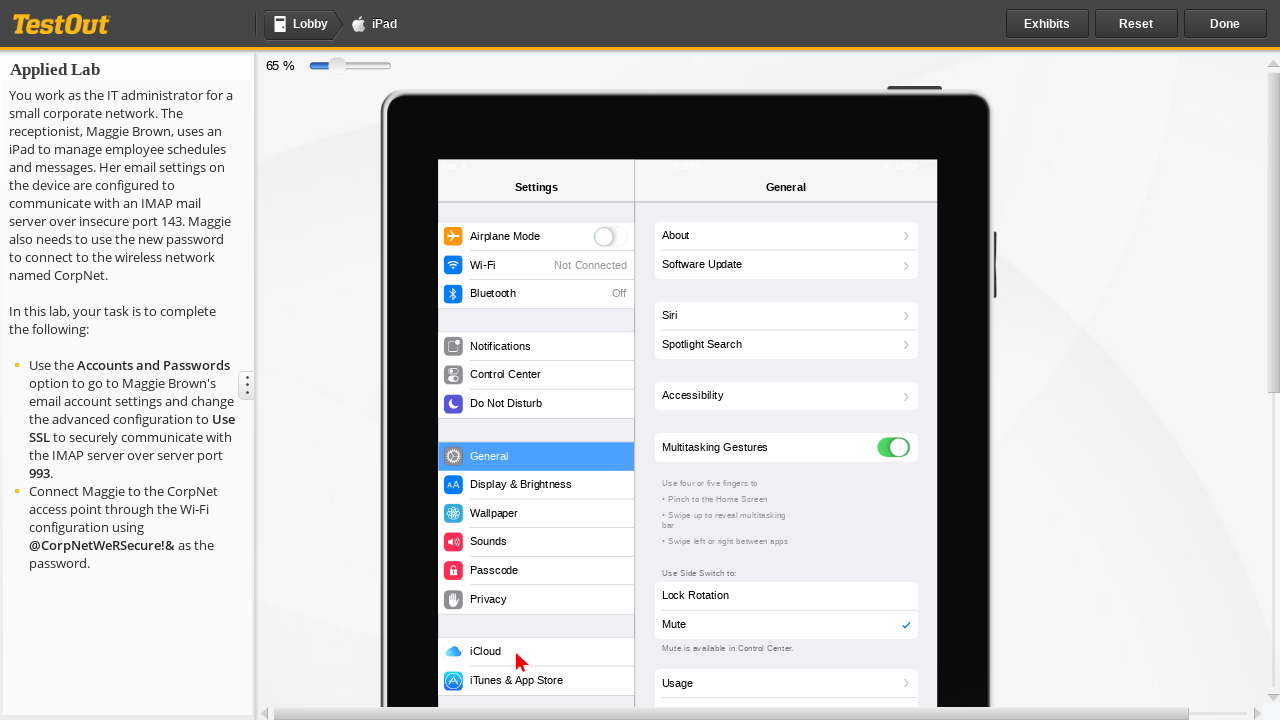

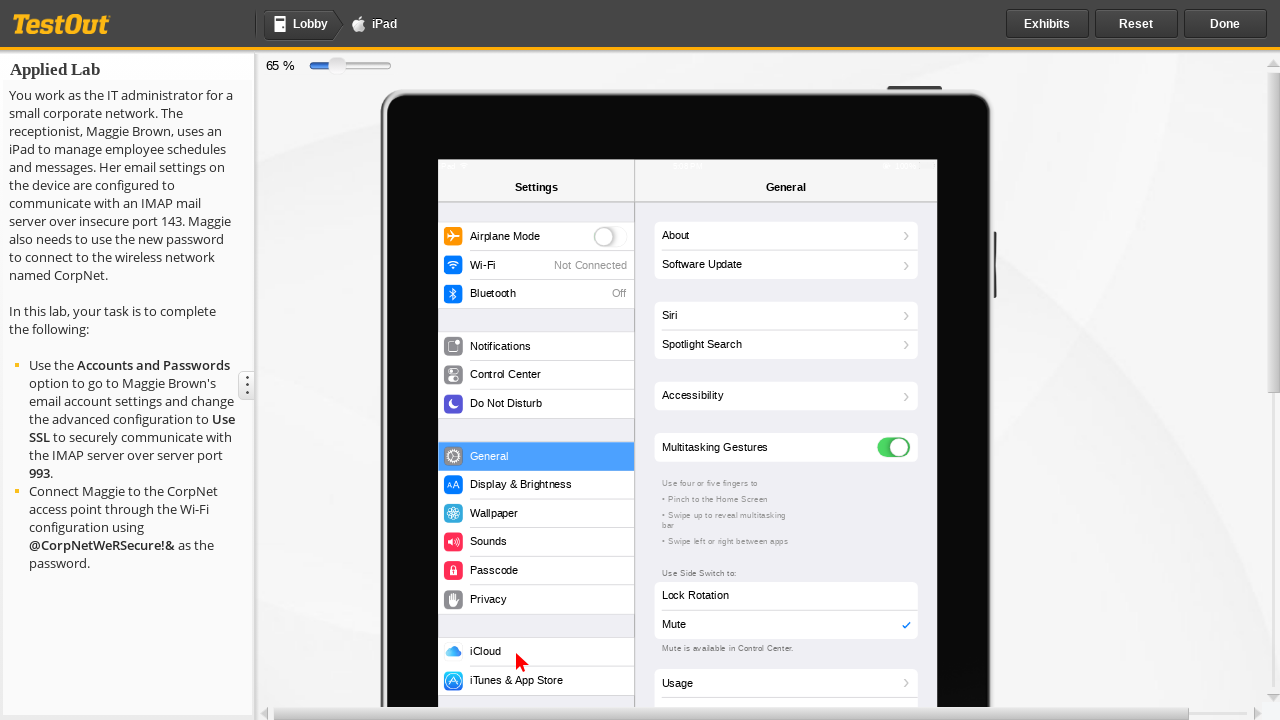